Clicks on a centered element to open a modal and verifies the modal content appears

Starting URL: https://applitools.github.io/demo/TestPages/FramesTestPage/

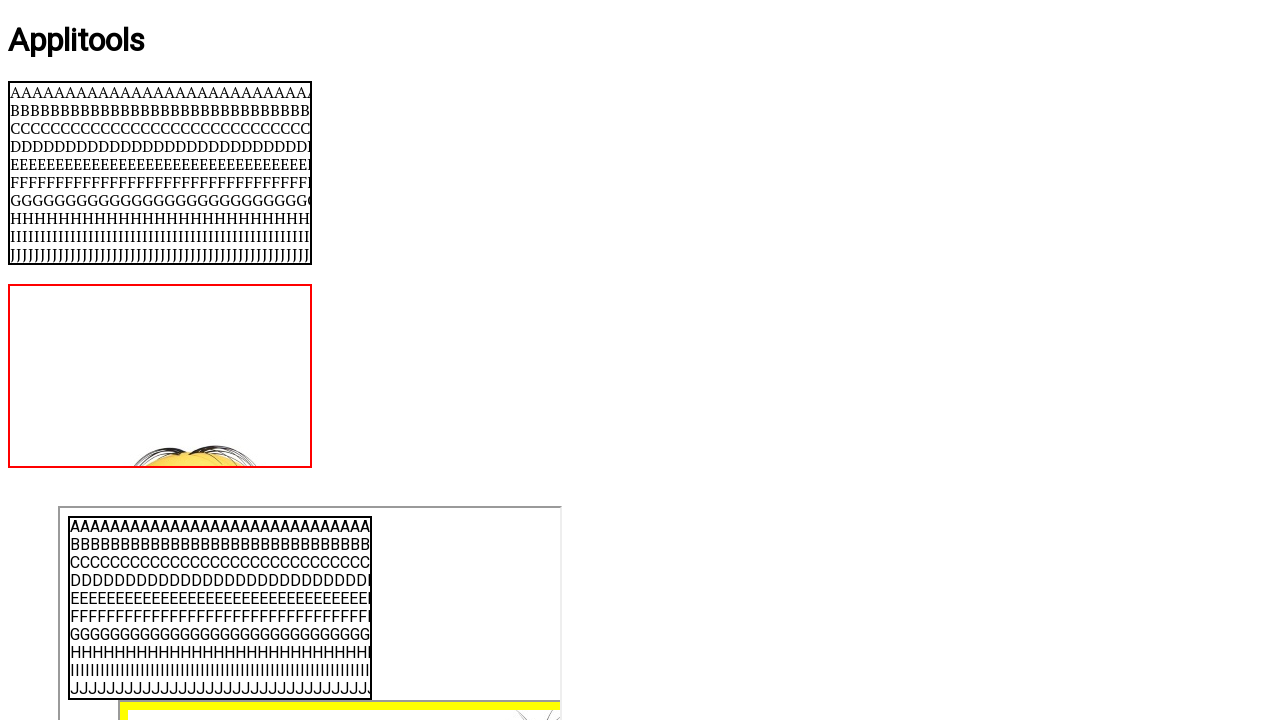

Clicked on centered element to open modal at (640, 361) on #centered
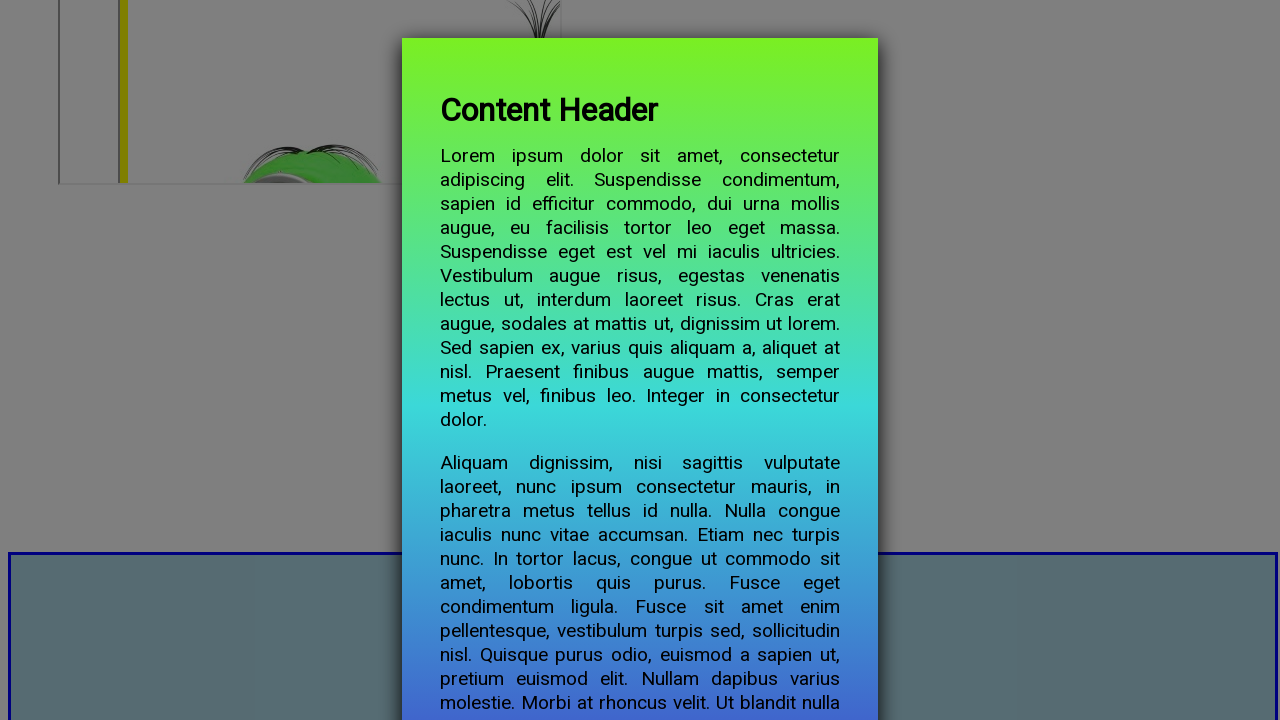

Modal content appeared
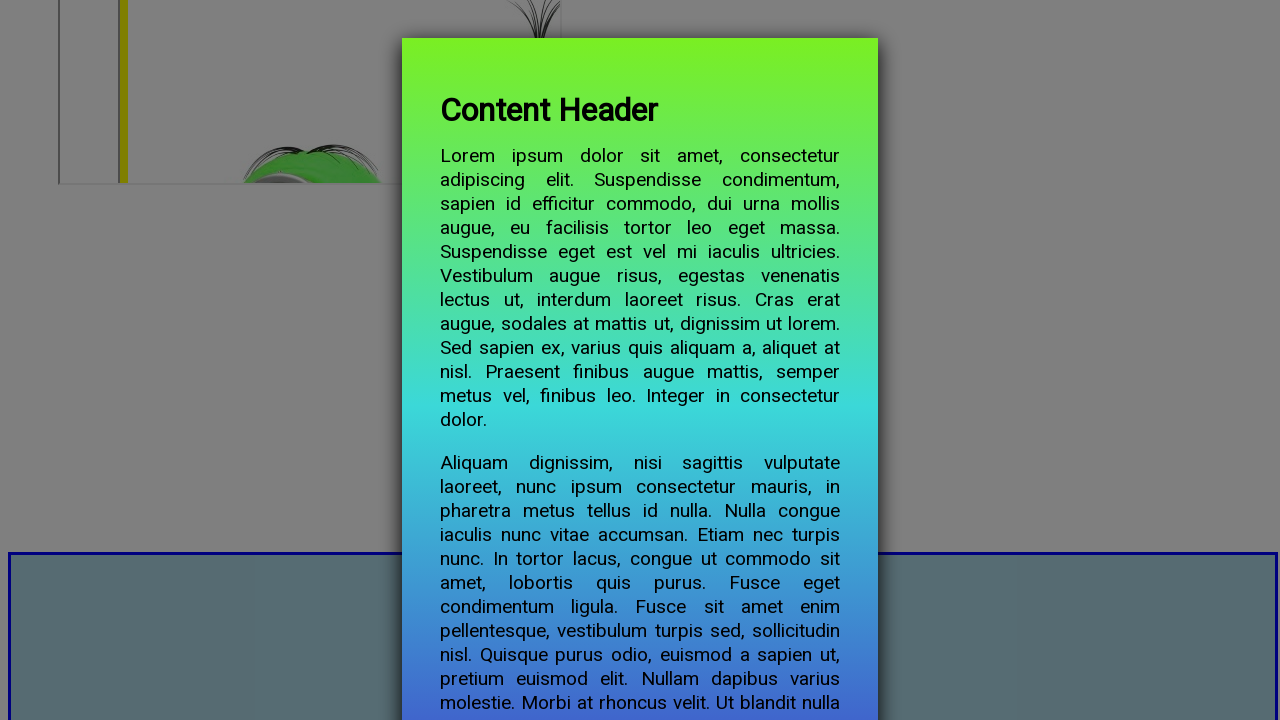

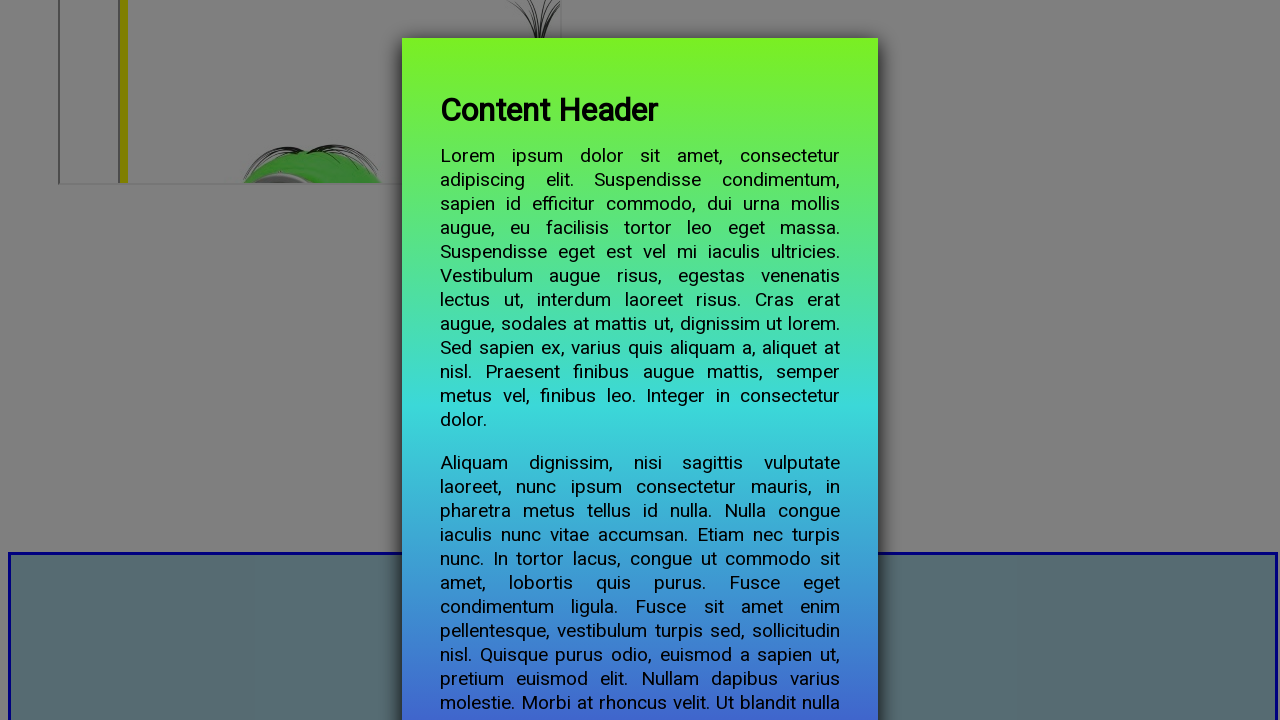